Tests opening a popup window by clicking a link and retrieving window handles

Starting URL: https://omayo.blogspot.com/

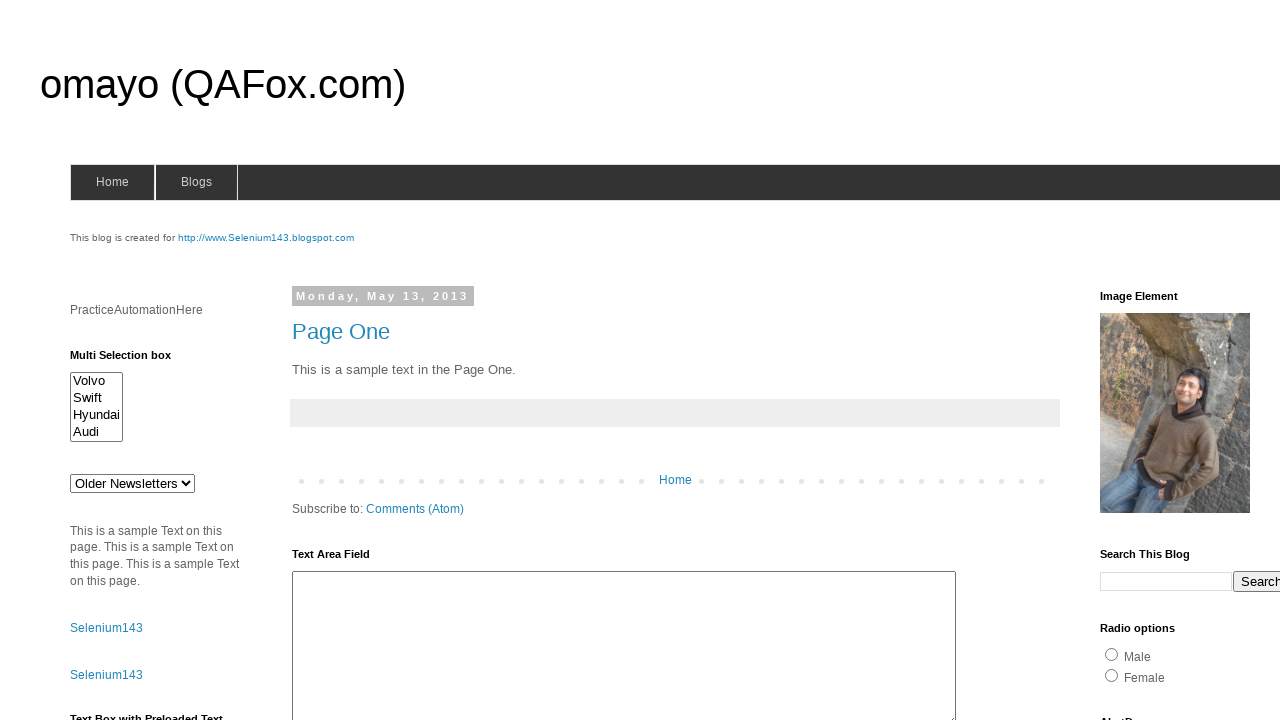

Clicked 'Open a popup window' link at (132, 360) on xpath=//a[.='Open a popup window']
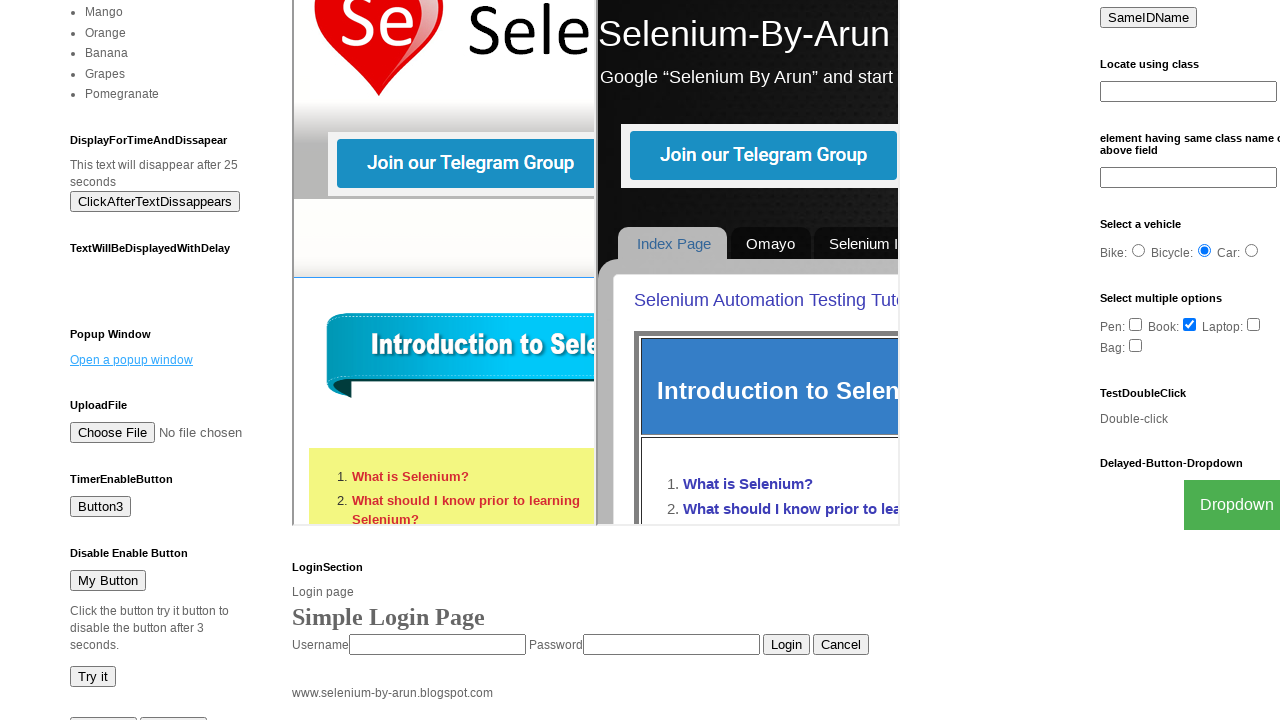

Waited 1000ms for popup window to open
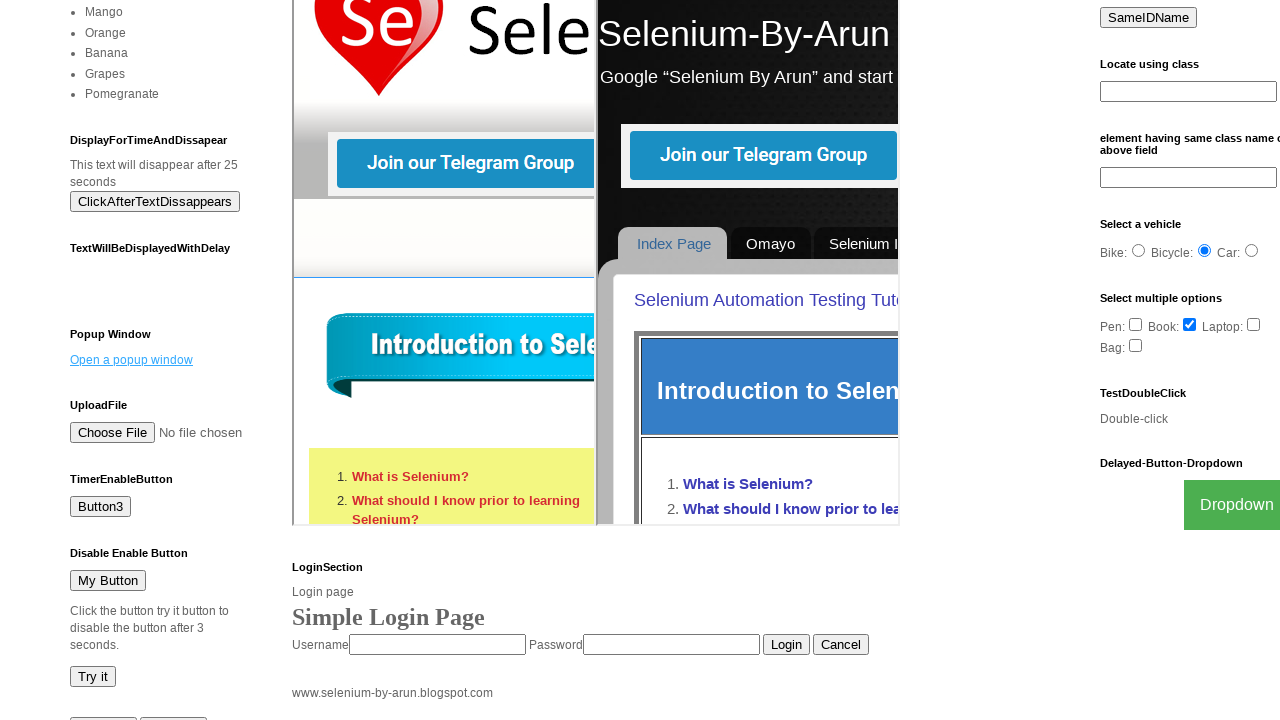

Retrieved all open pages from context - Total: 2
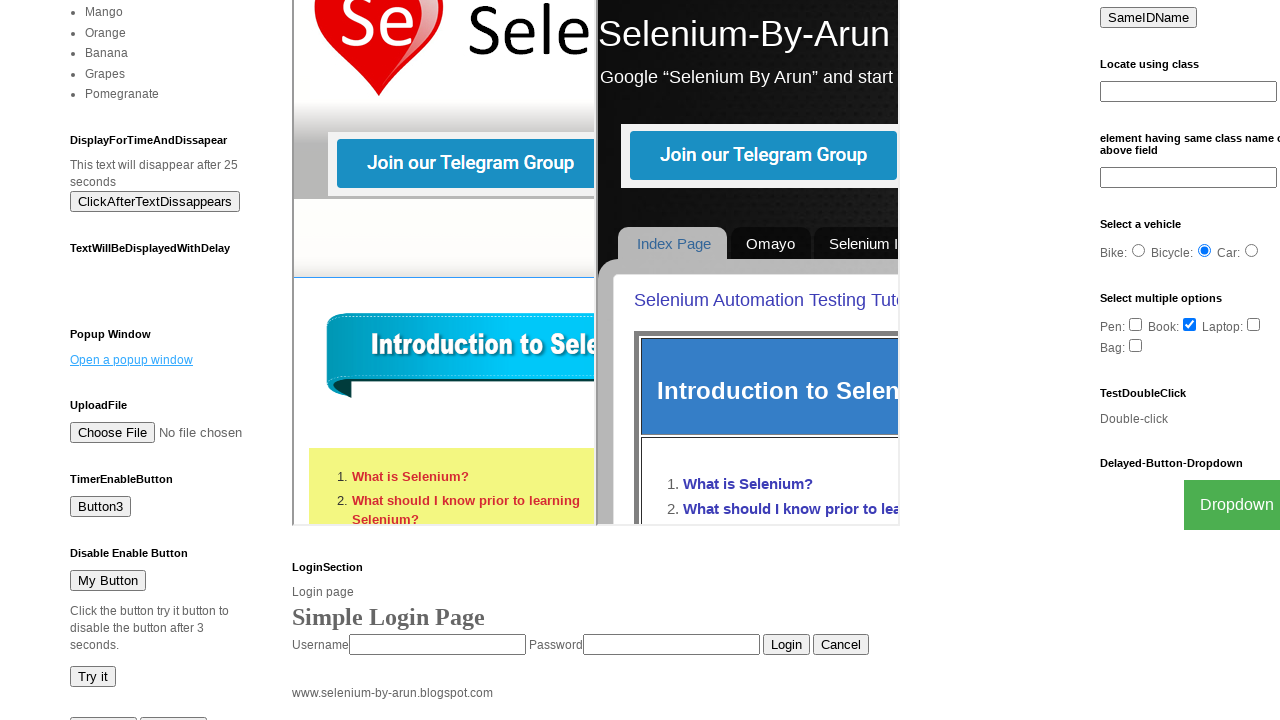

Printed number of open pages: 2
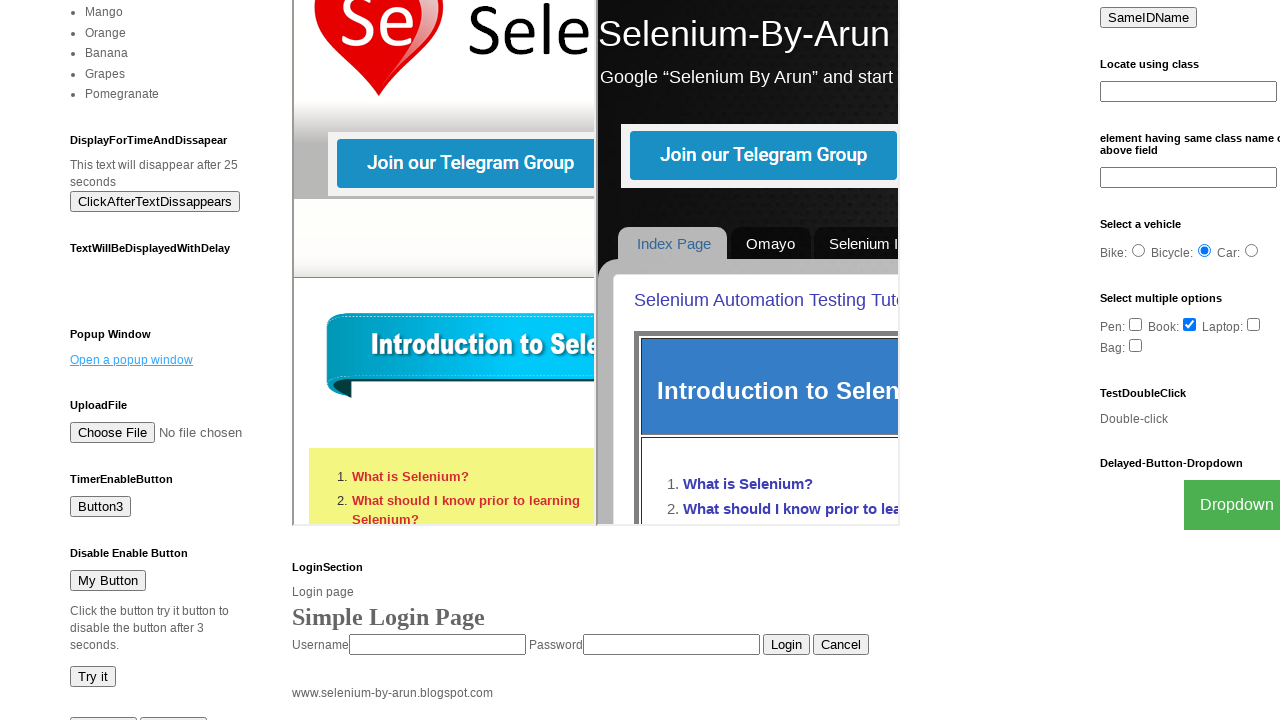

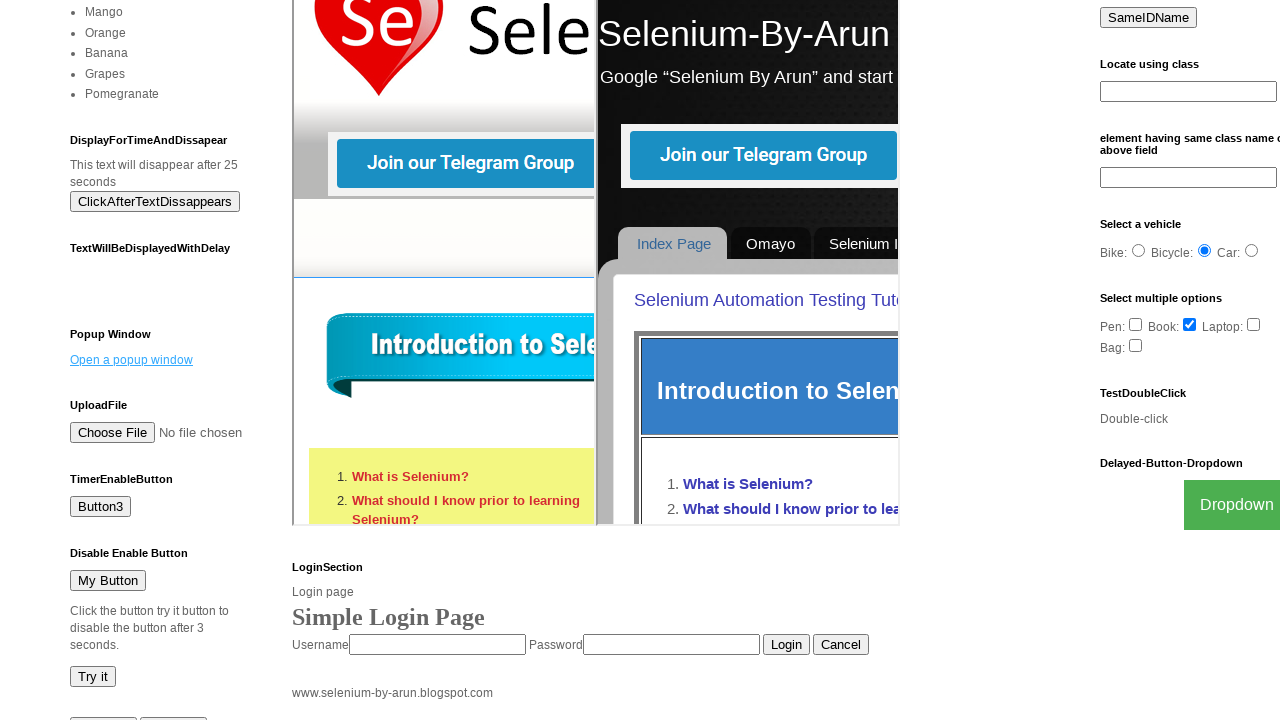